Tests hovering over the Downloads menu item to trigger submenu display

Starting URL: https://the-internet.herokuapp.com/jqueryui/menu

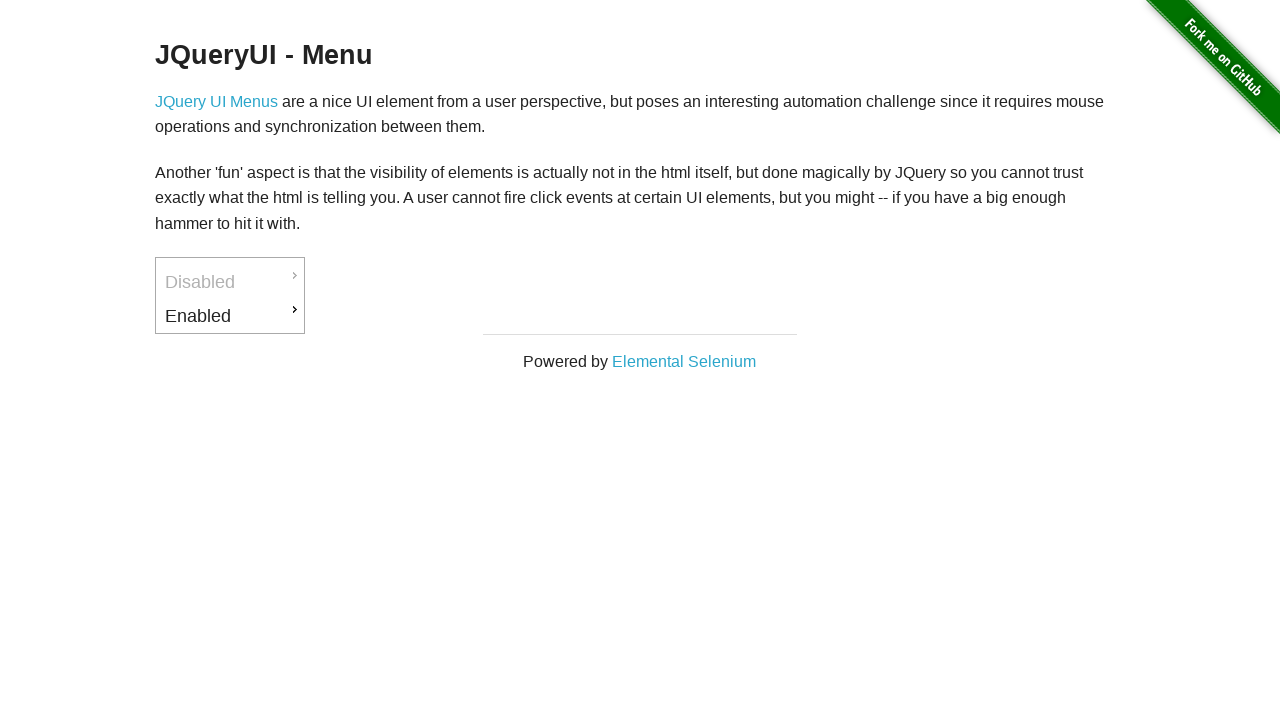

Hovered over Downloads menu item at (230, 316) on #menu li:has-text('Downloads') >> nth=0
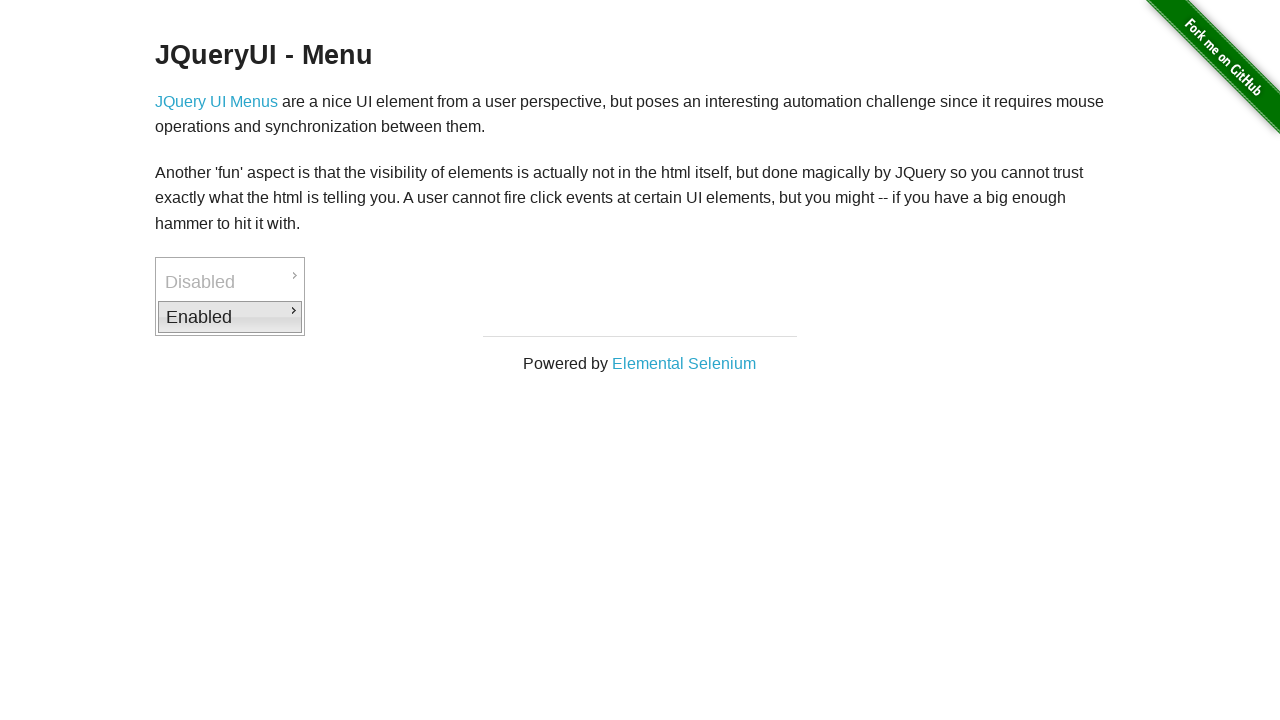

Waited 800ms for submenu animation to complete
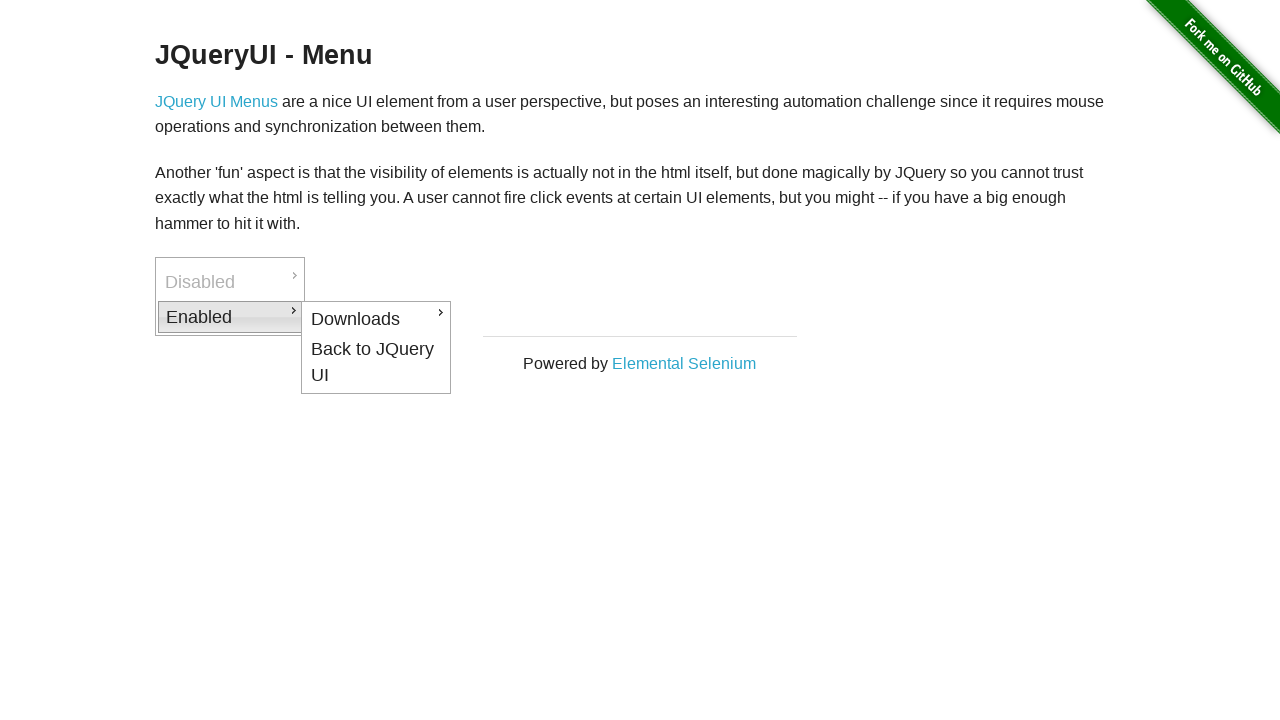

Located submenu element
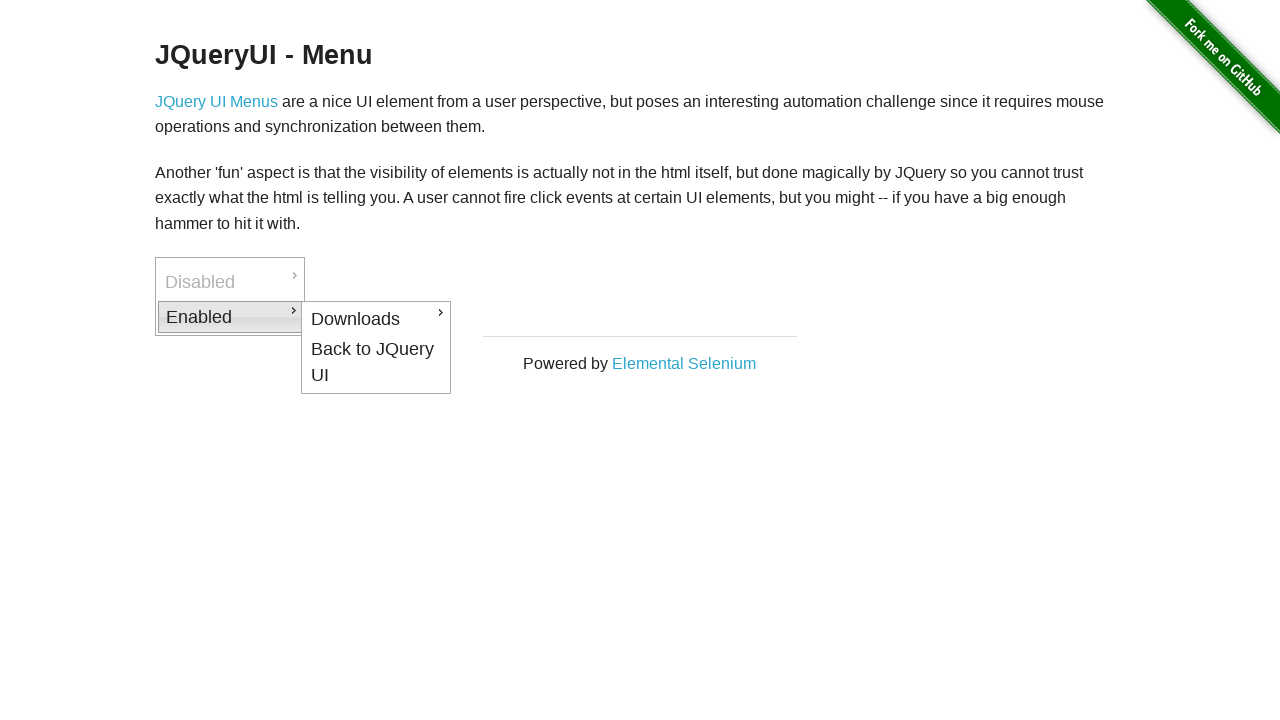

Retrieved submenu count: 3
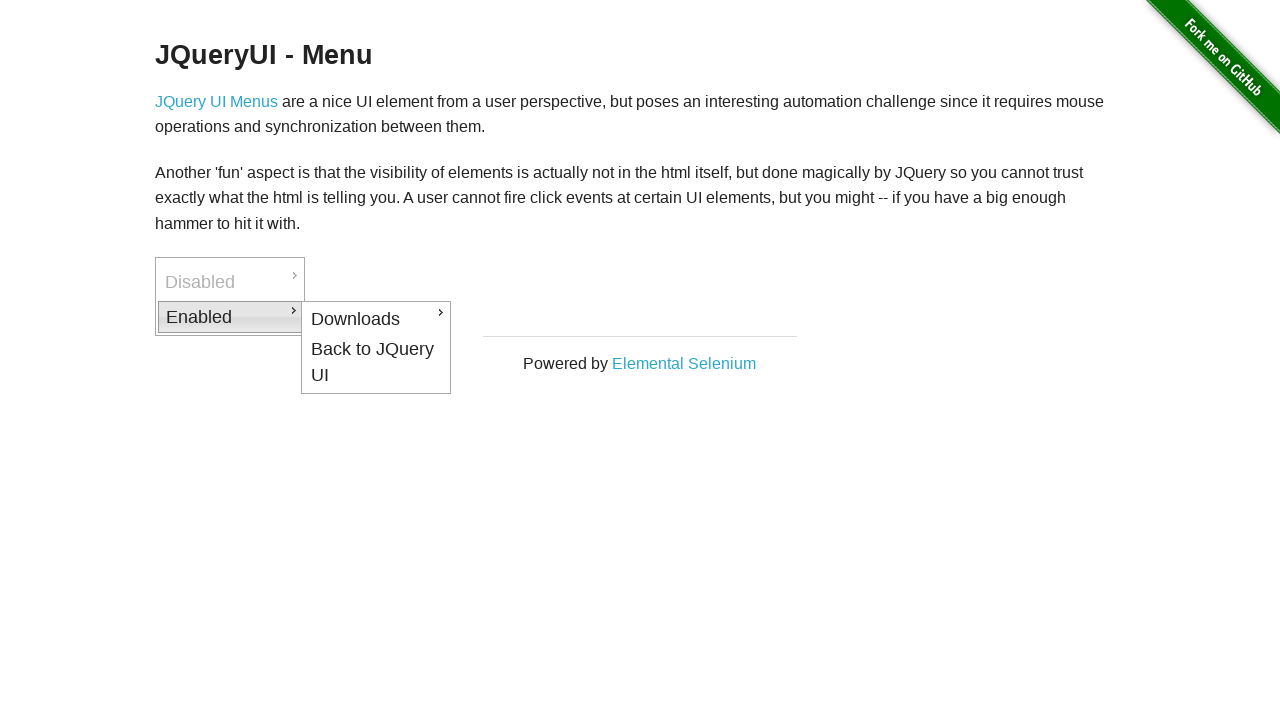

Asserted that submenu count is greater than or equal to 0
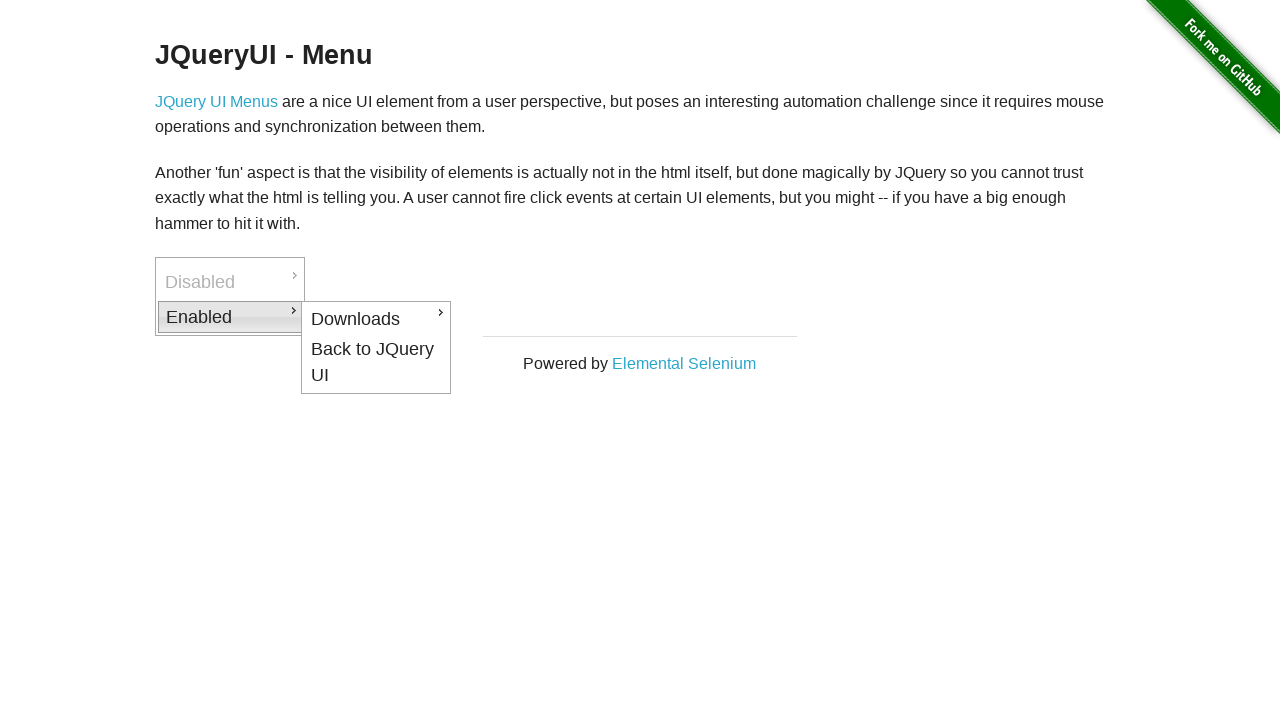

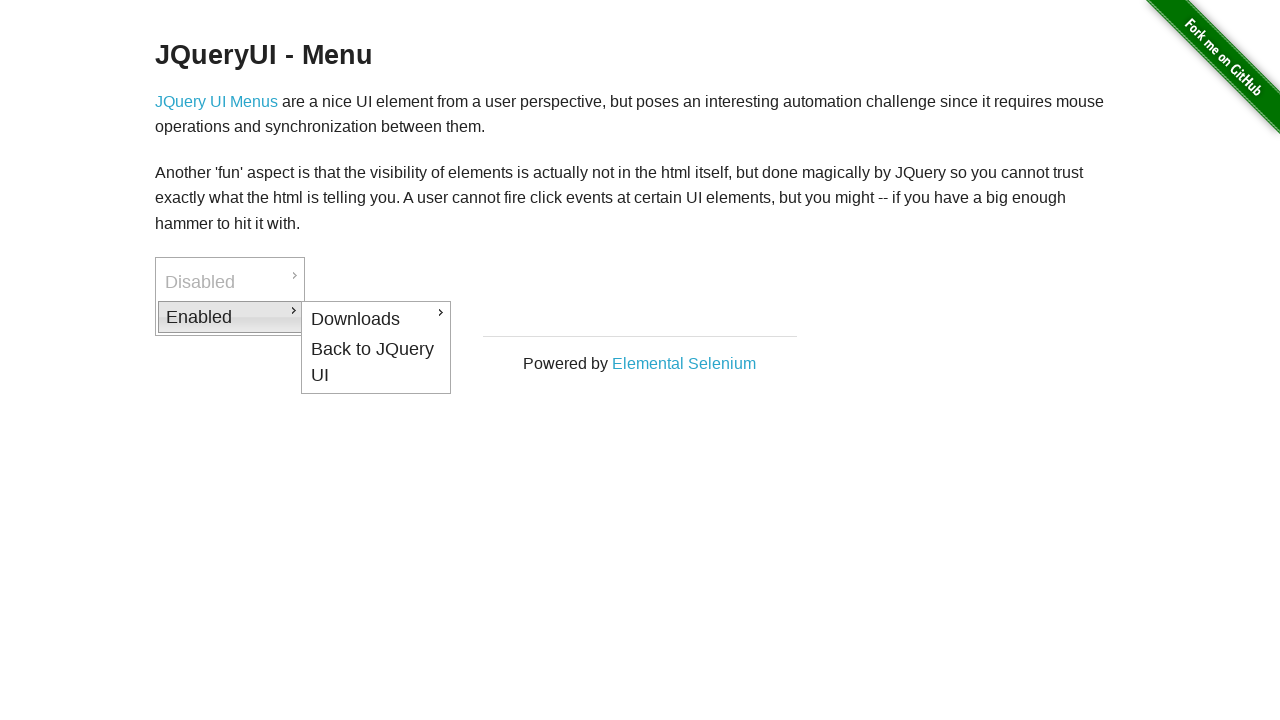